Tests the date of birth calendar picker by selecting a specific year, month, and day from the dropdown calendar

Starting URL: https://demoqa.com/

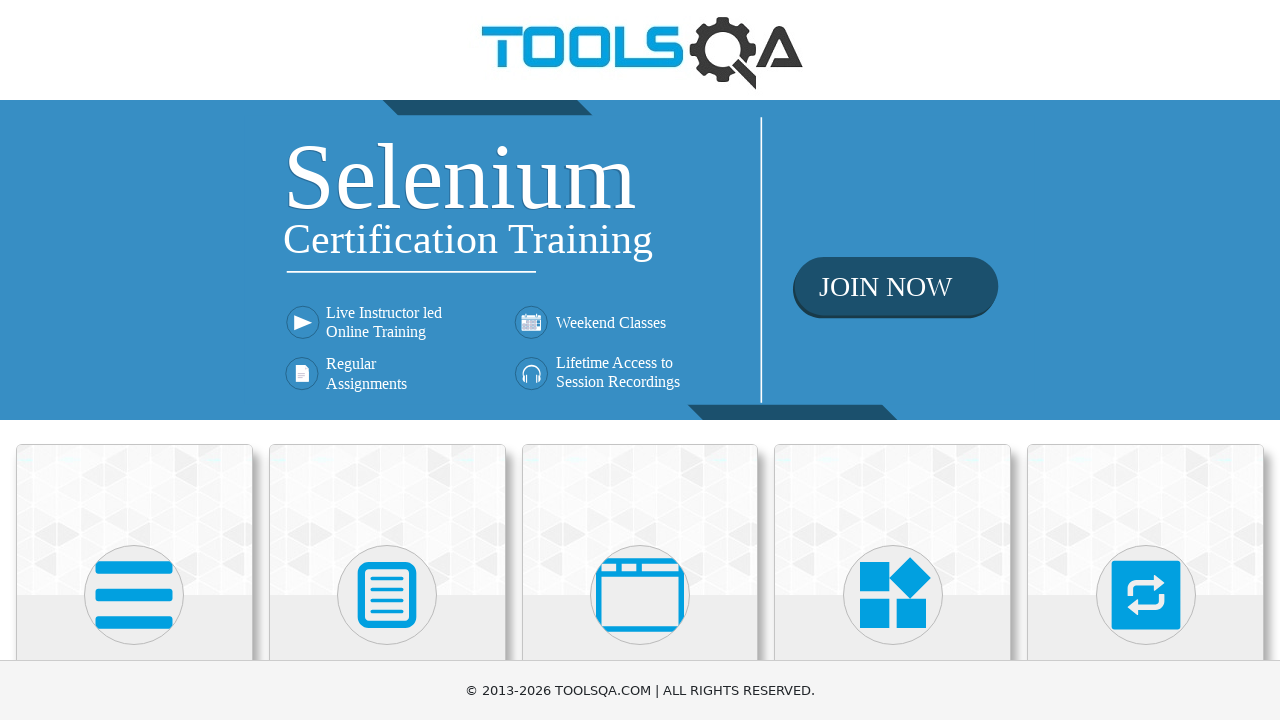

Clicked on Forms section at (387, 360) on xpath=//h5[text()='Forms']
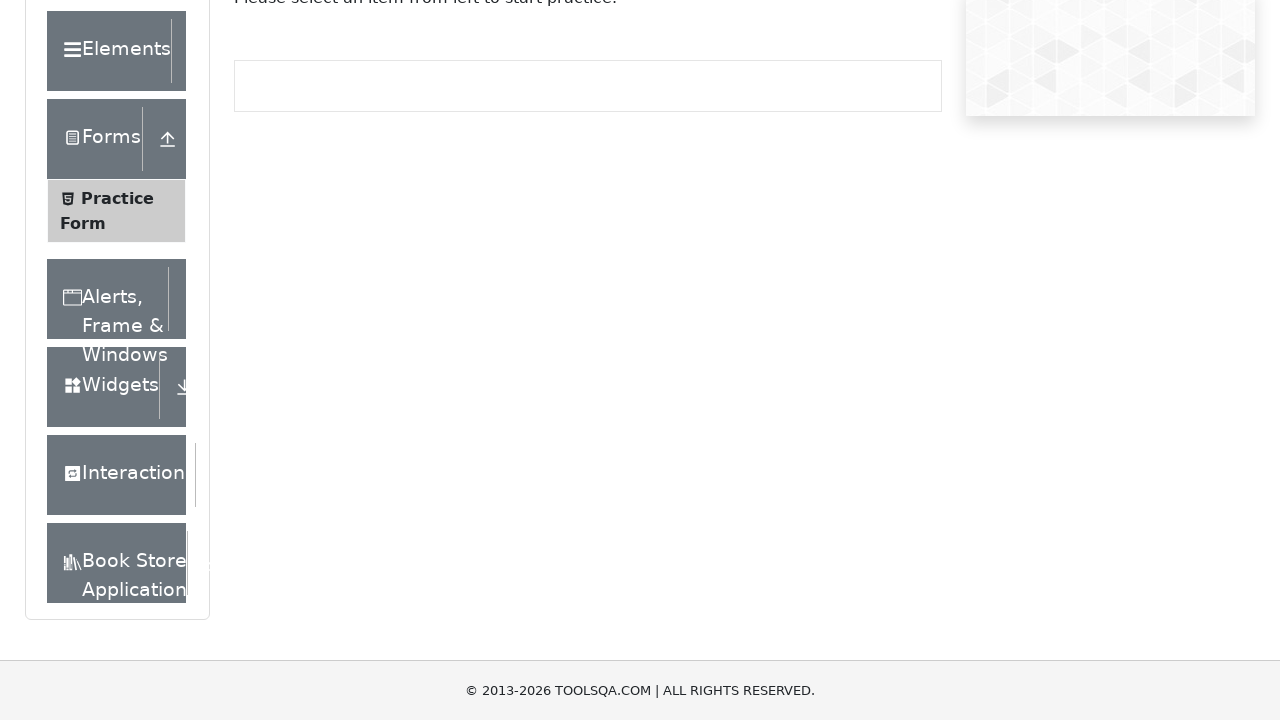

Clicked on Practice Form option at (117, 336) on xpath=//span[text()='Practice Form']
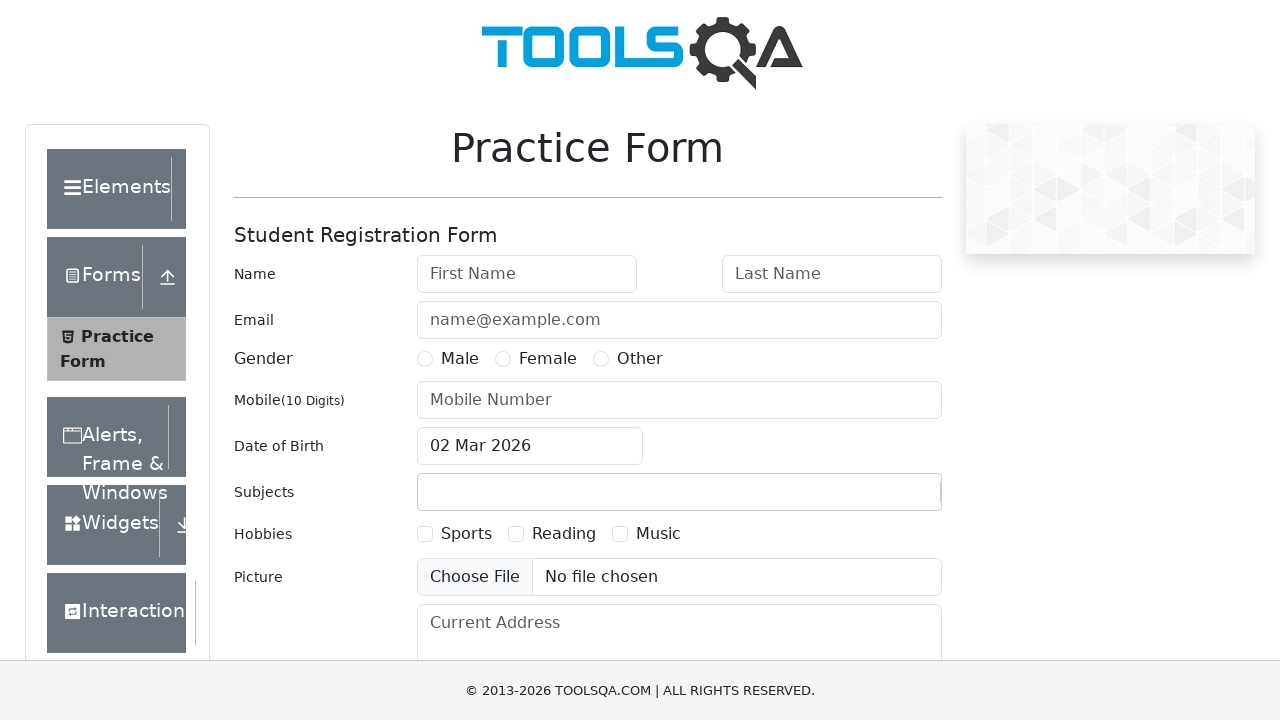

Clicked on date of birth input to open calendar picker at (530, 446) on #dateOfBirthInput
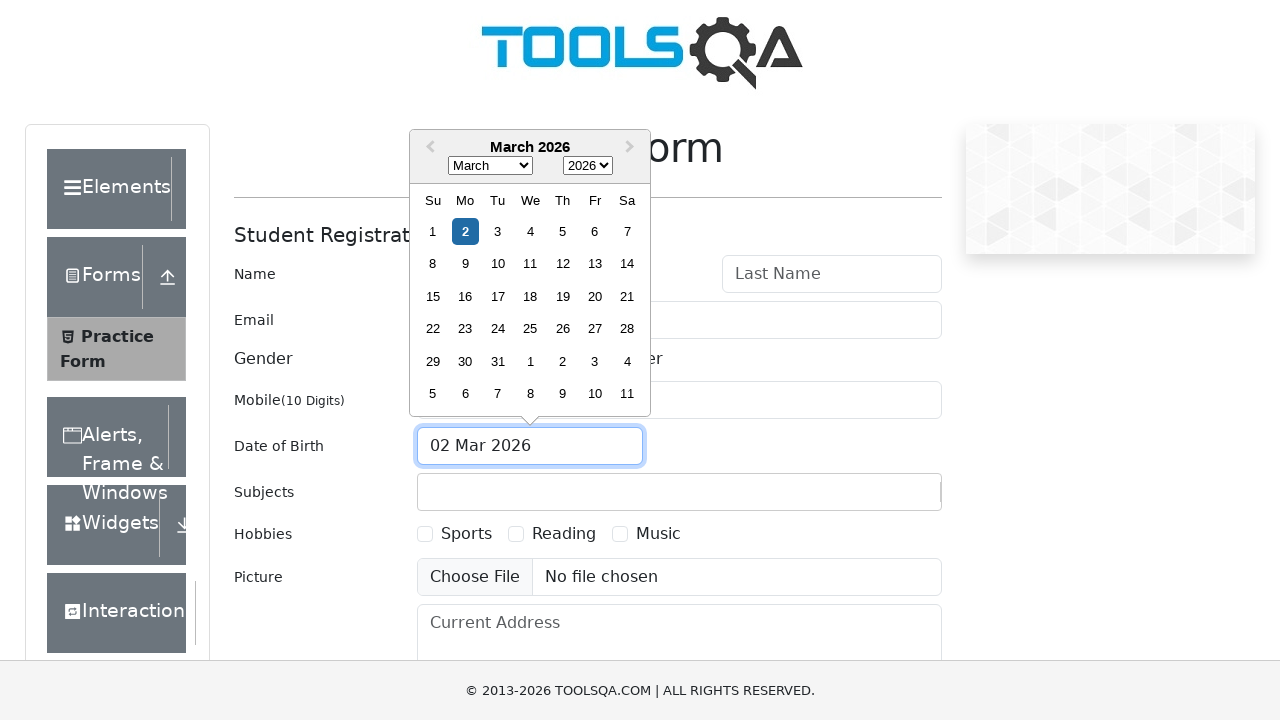

Selected year 2023 from dropdown on select.react-datepicker__year-select
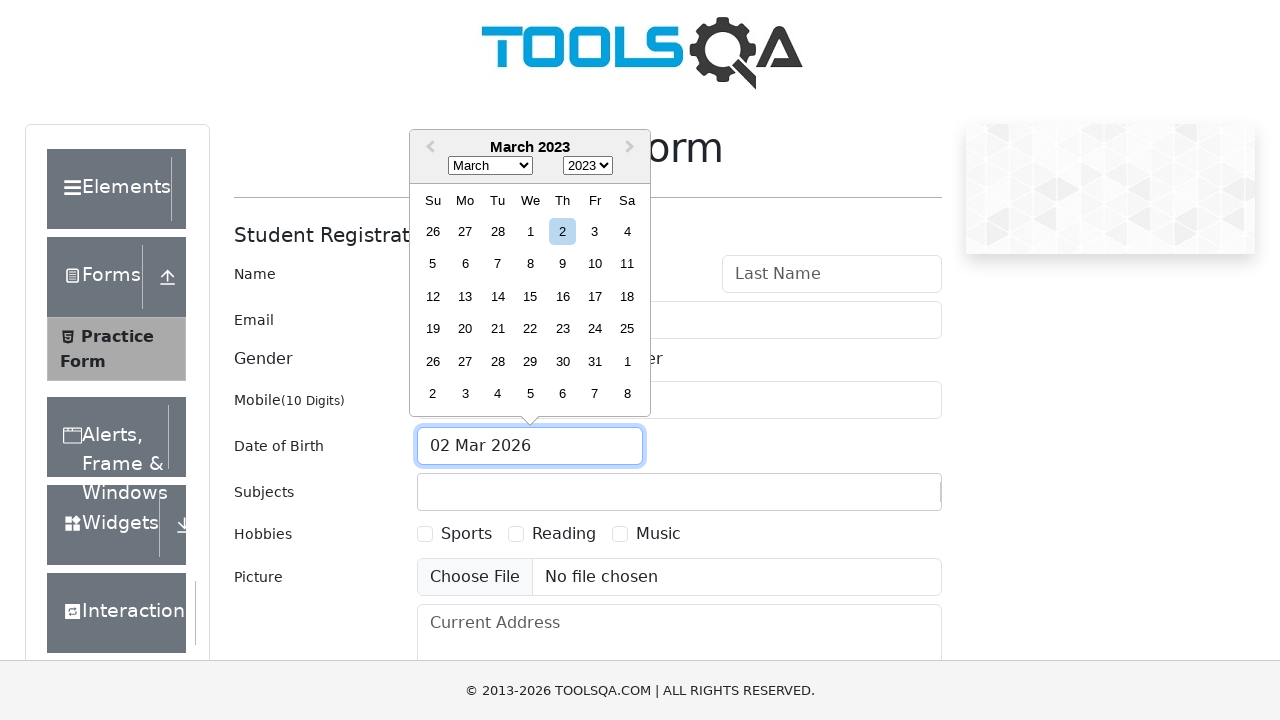

Selected month November from dropdown on select.react-datepicker__month-select
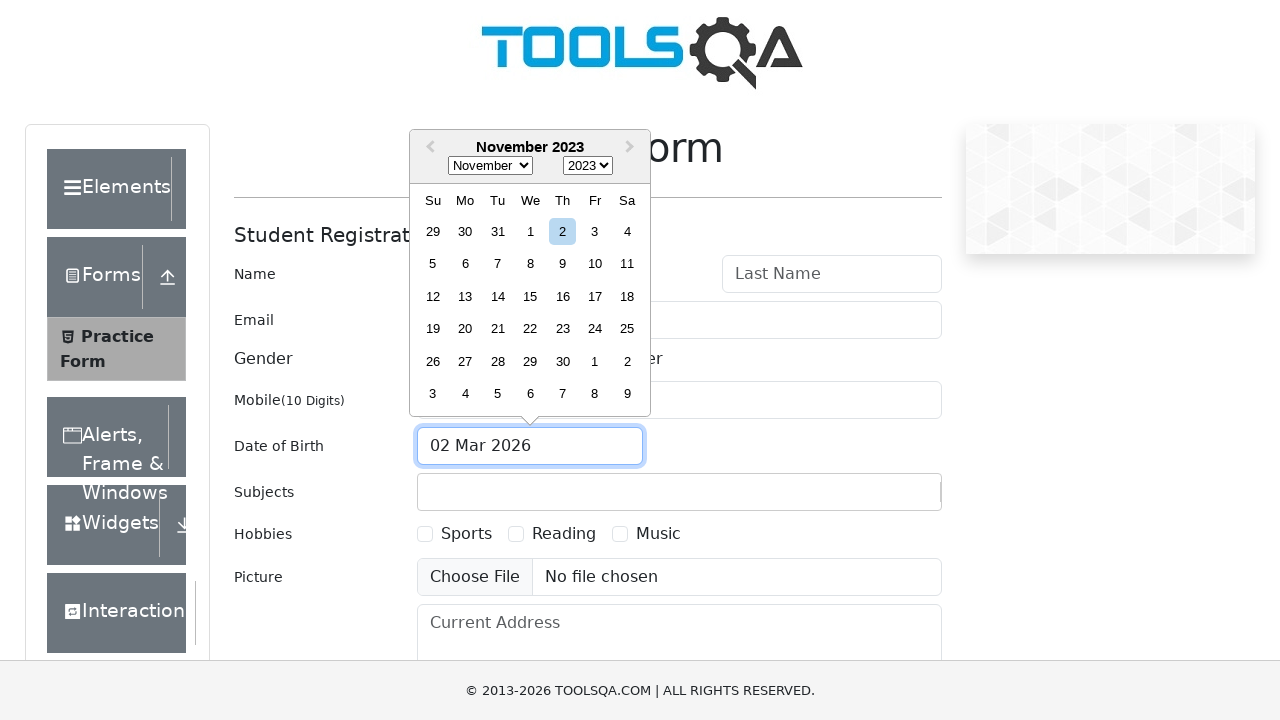

Selected day 29 from calendar at (530, 361) on xpath=//div[text()='29' and not(contains(@class, '--outside-month'))]
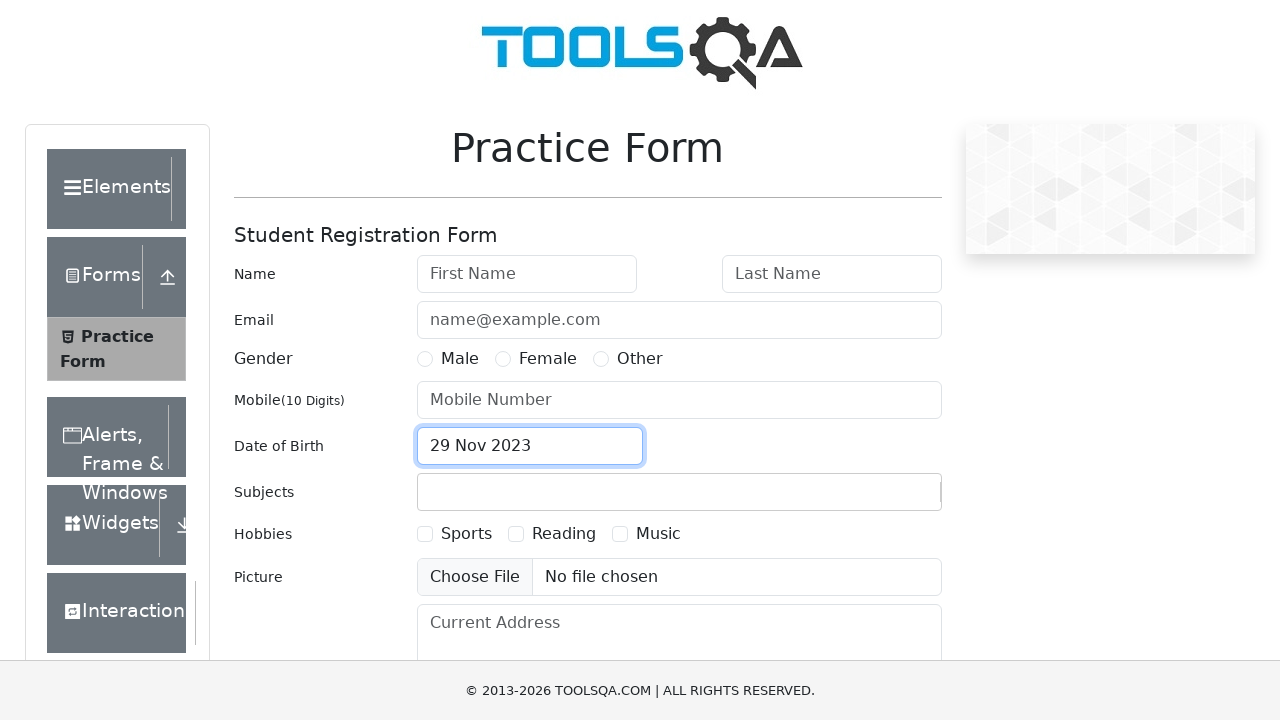

Waited 1000ms to verify date selection completed
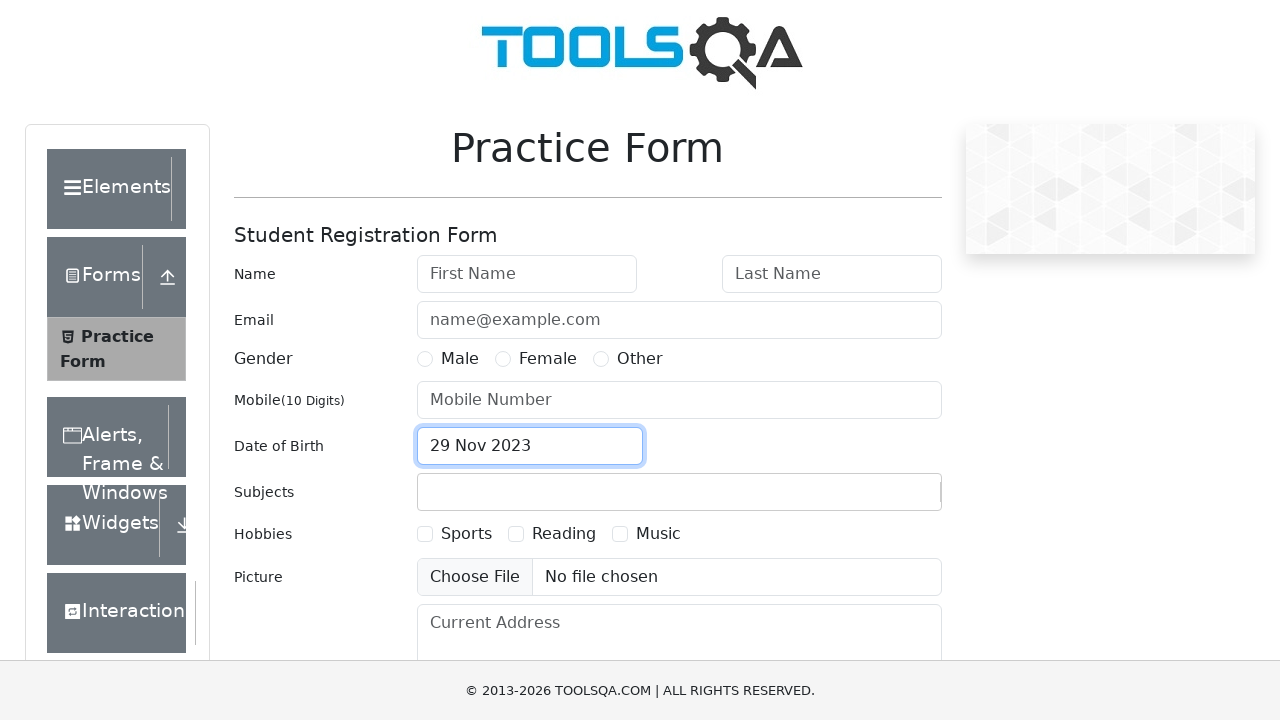

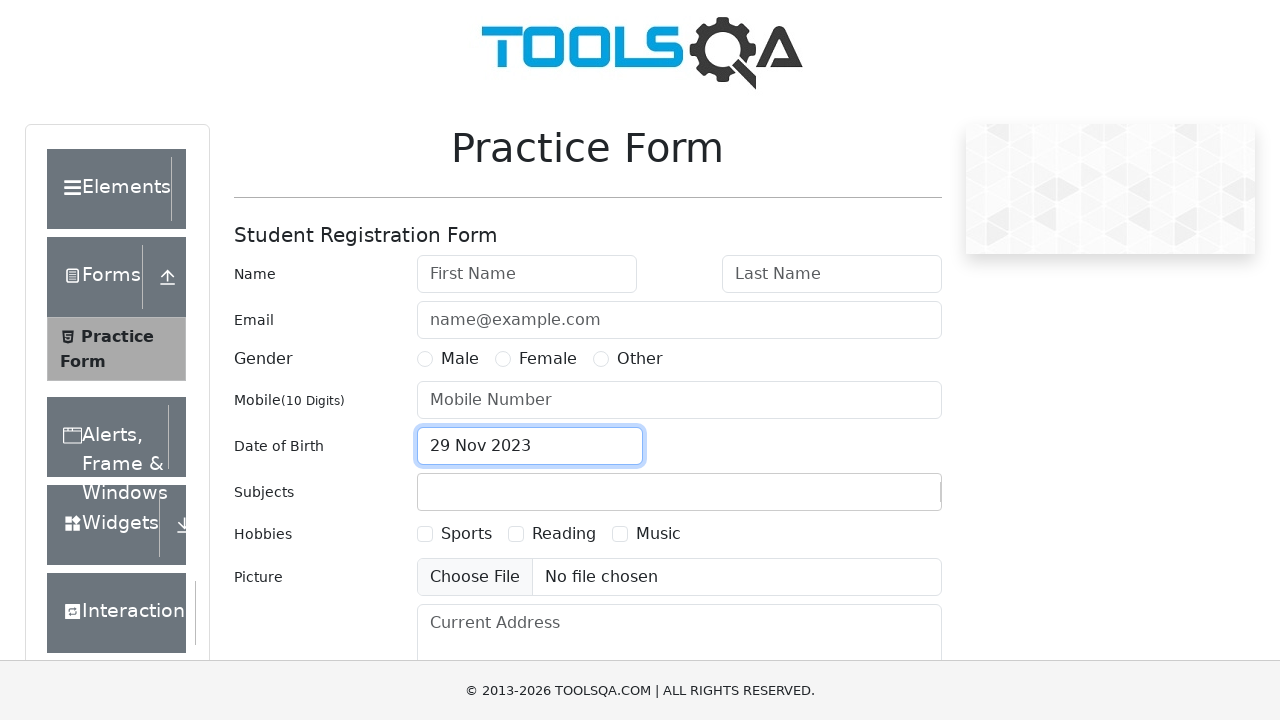